Tests drag and drop functionality by dragging an element and dropping it onto a target droppable area on the jQuery UI demo page

Starting URL: https://jqueryui.com/droppable/

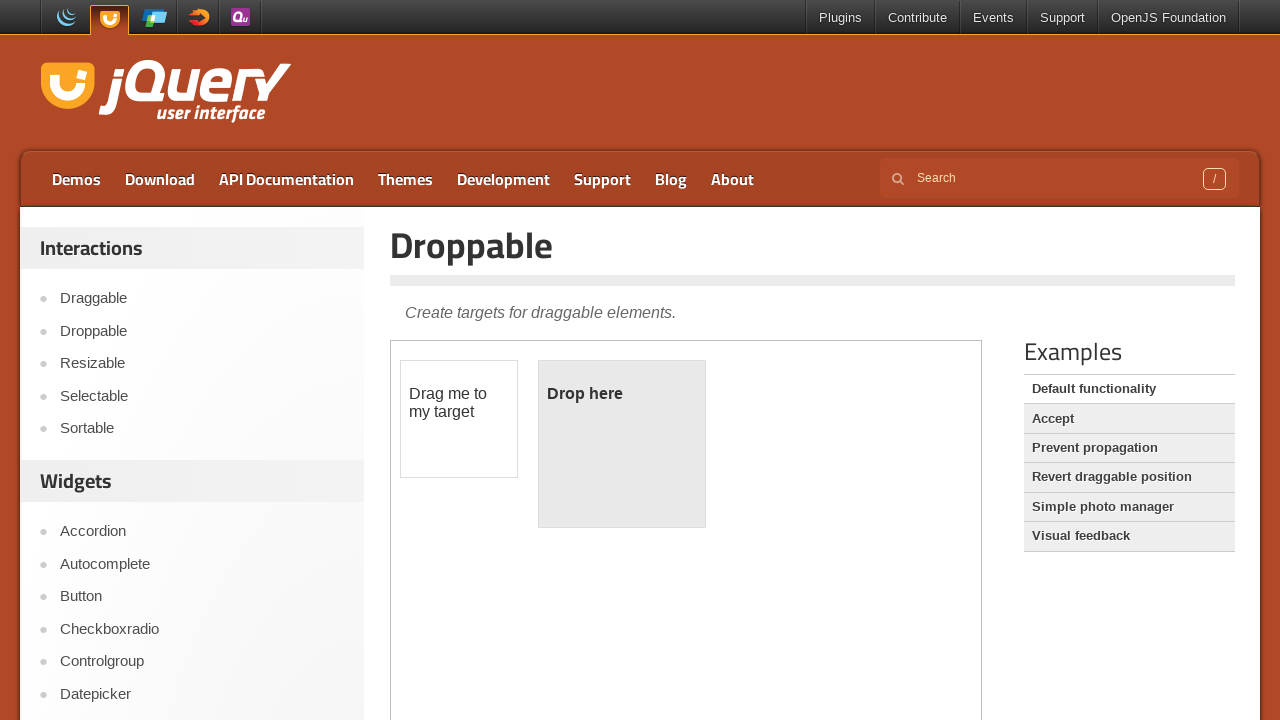

Navigated to jQuery UI droppable demo page
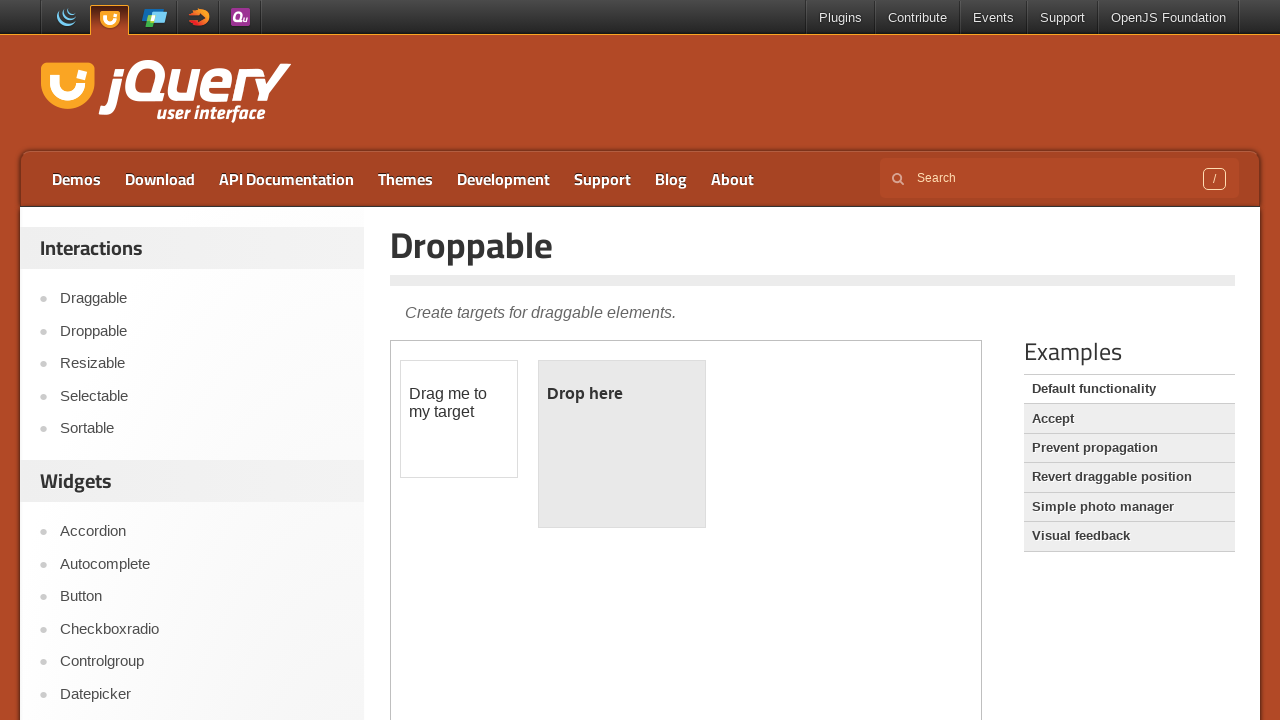

Located the iframe containing the drag and drop demo
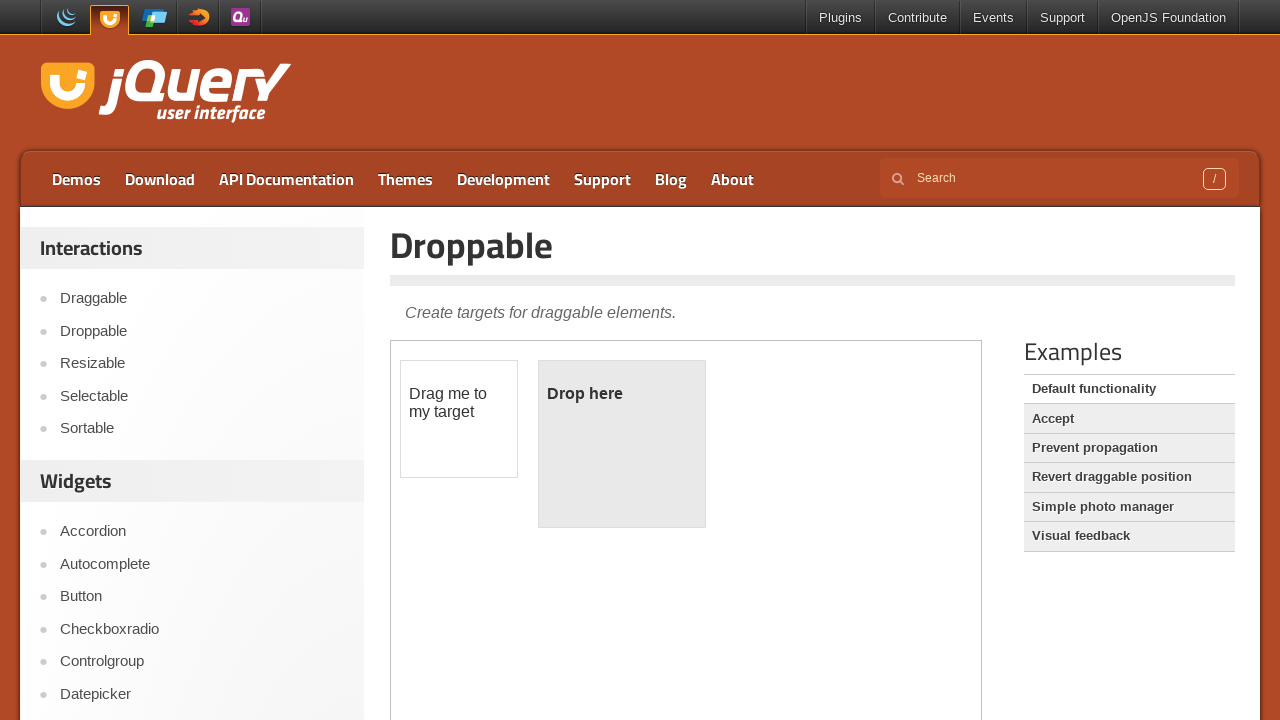

Located the draggable element
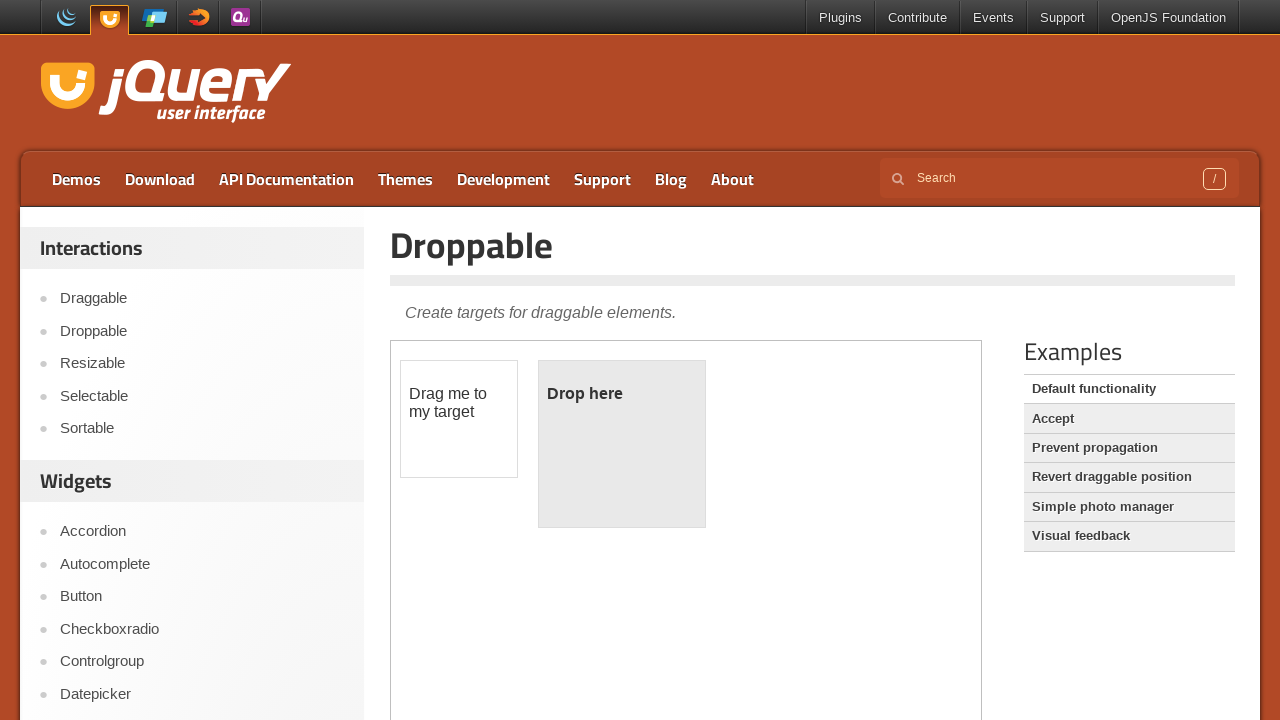

Located the droppable target element
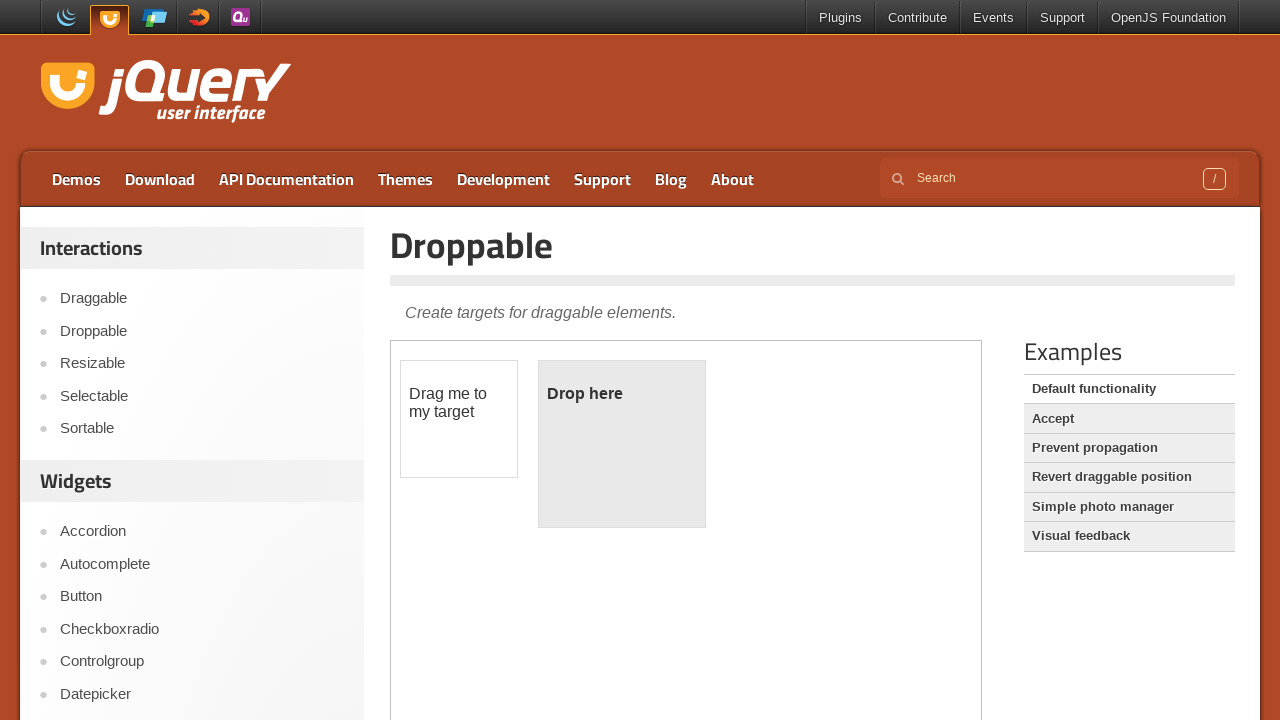

Dragged the draggable element onto the droppable target at (622, 444)
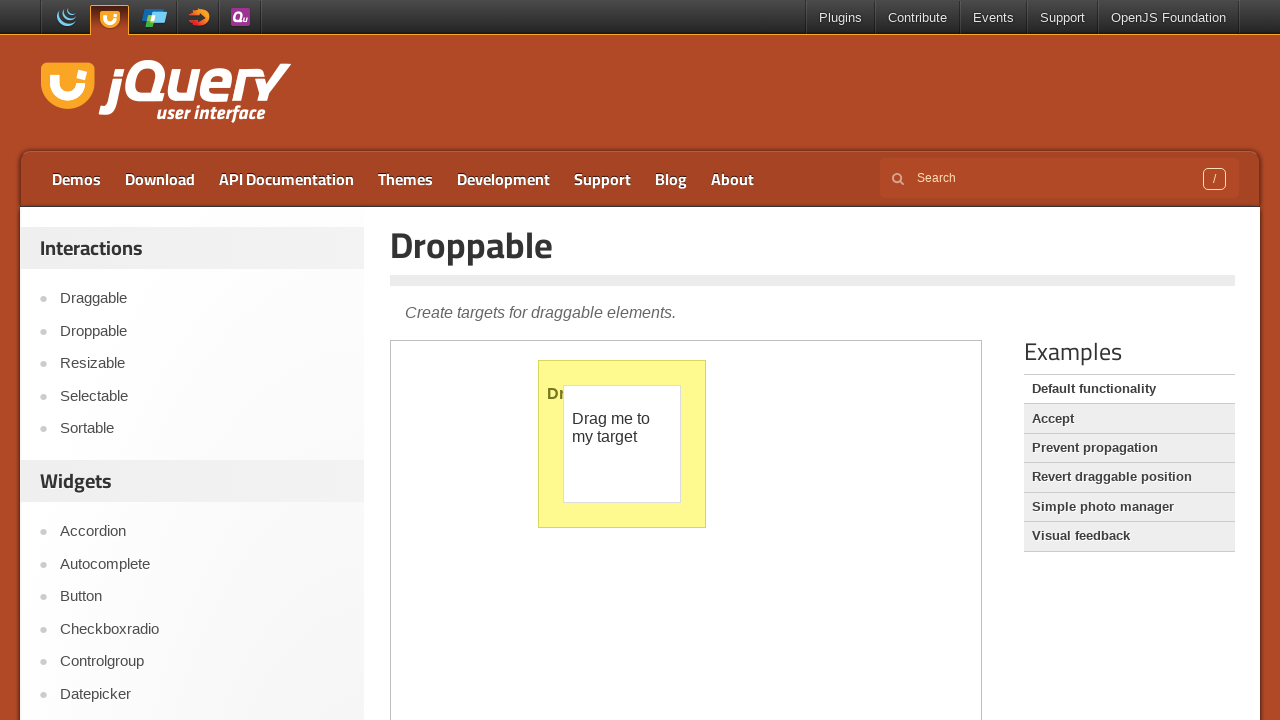

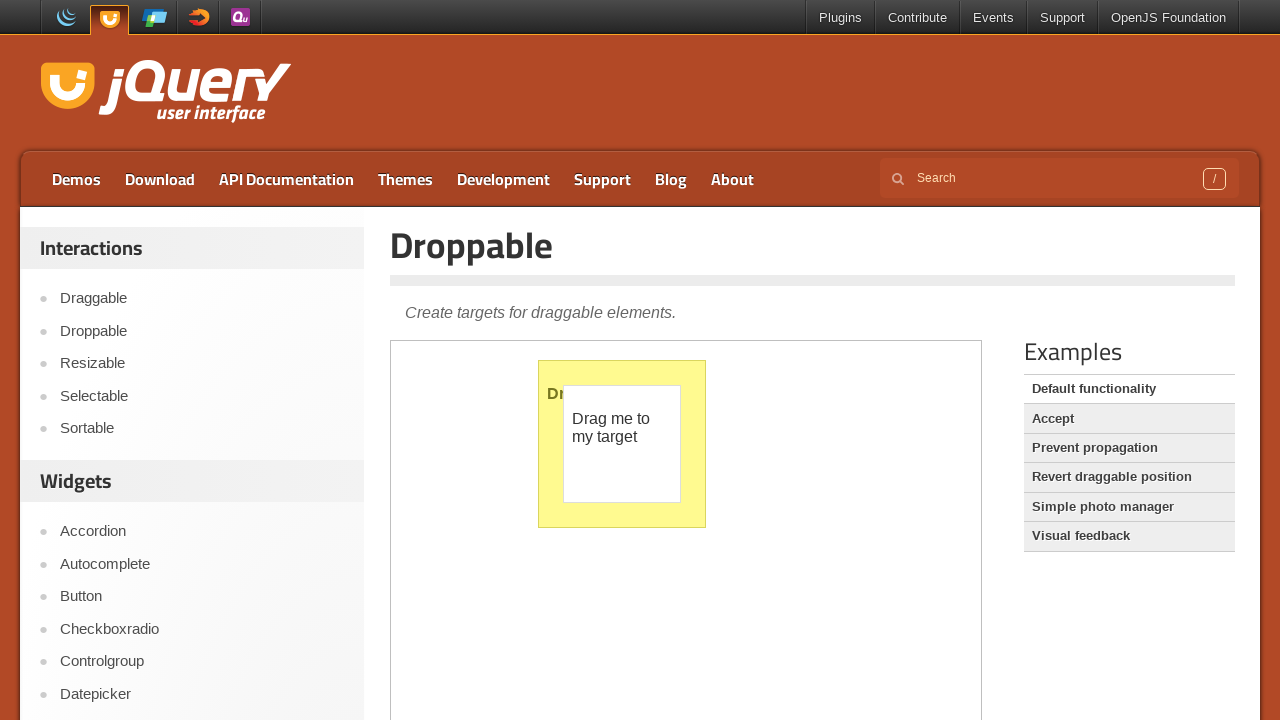